Loads a page and injects jQuery and jQuery Growl library via JavaScript to display notification messages on the page.

Starting URL: http://the-internet.herokuapp.com

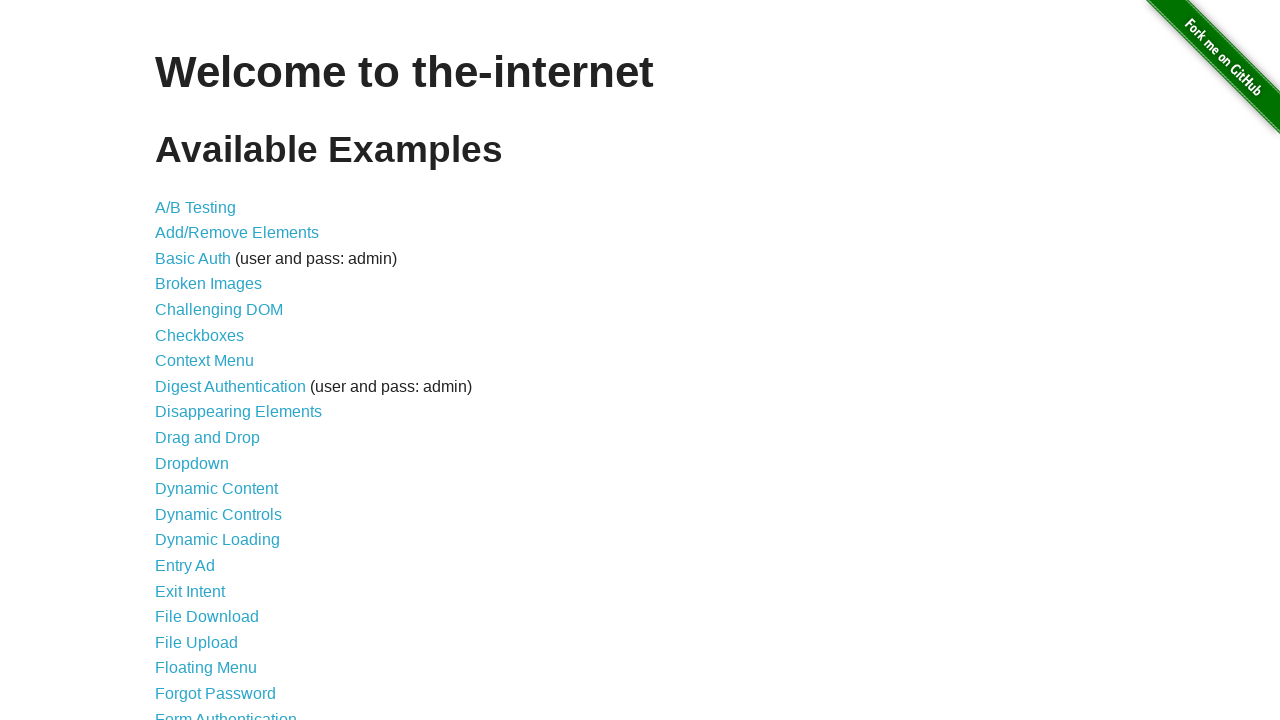

Injected jQuery library via JavaScript if not already present
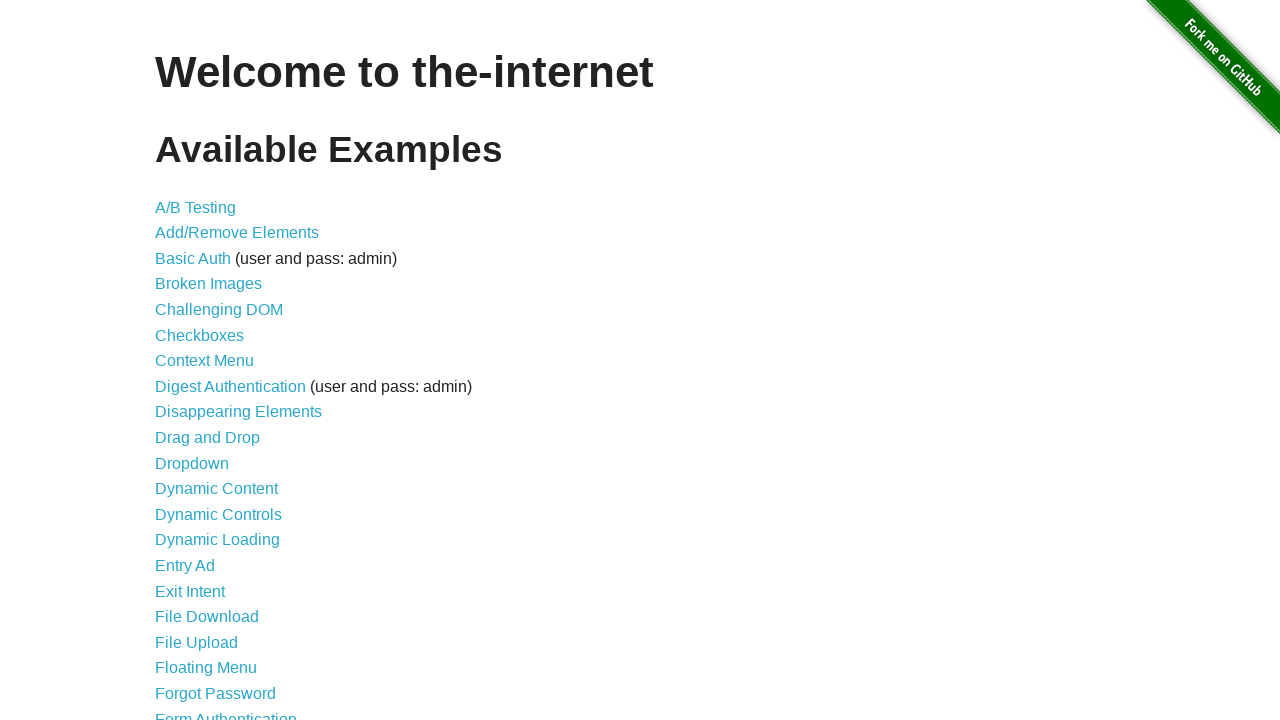

jQuery library loaded and available
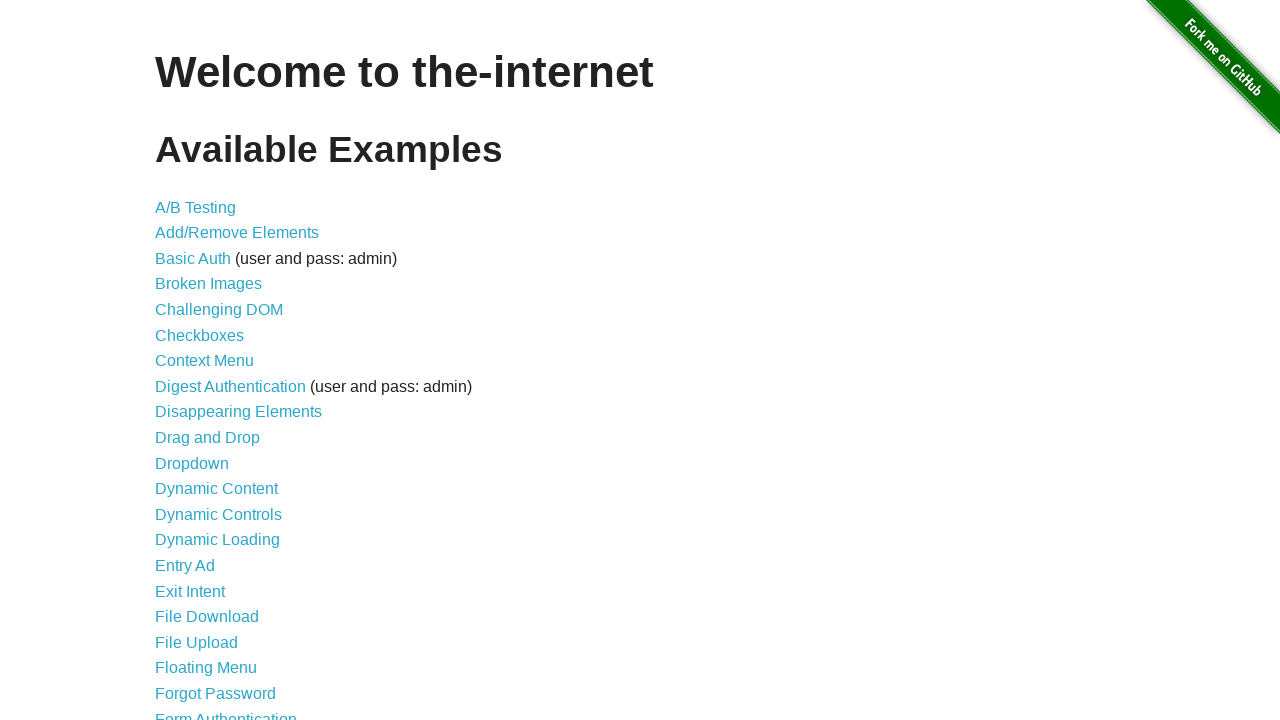

Injected jQuery Growl library via JavaScript
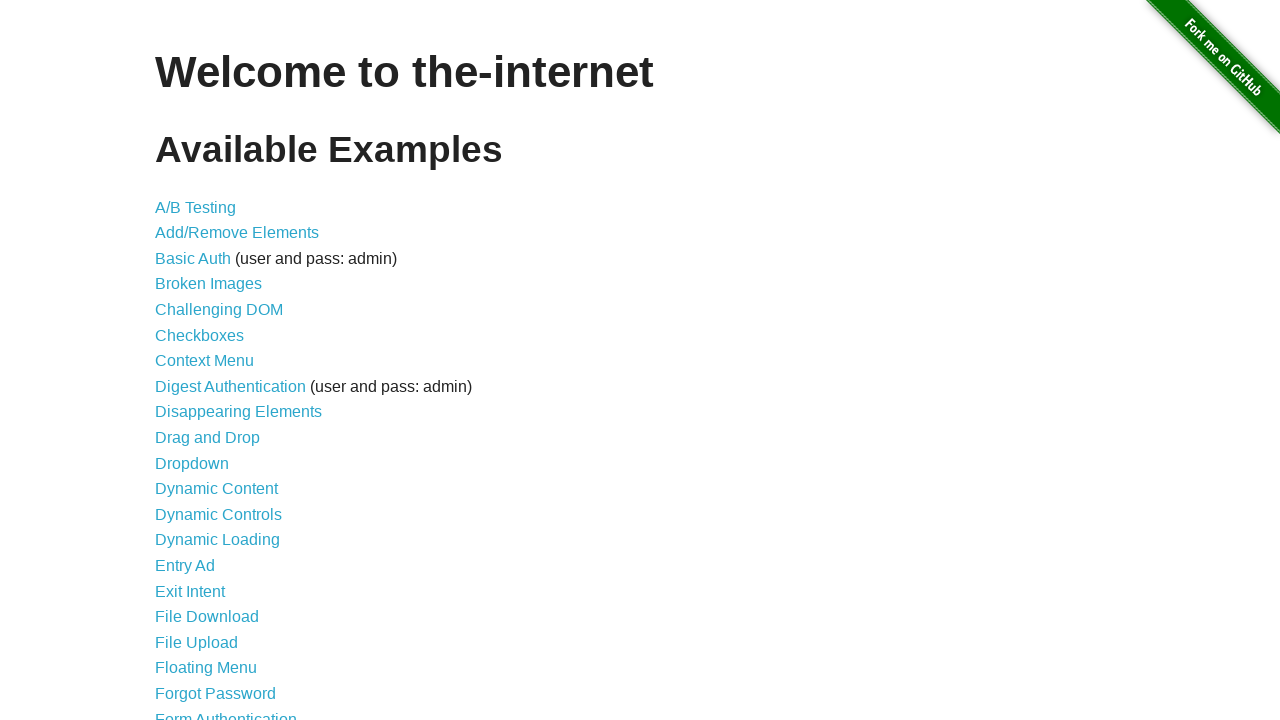

Injected jQuery Growl CSS stylesheet
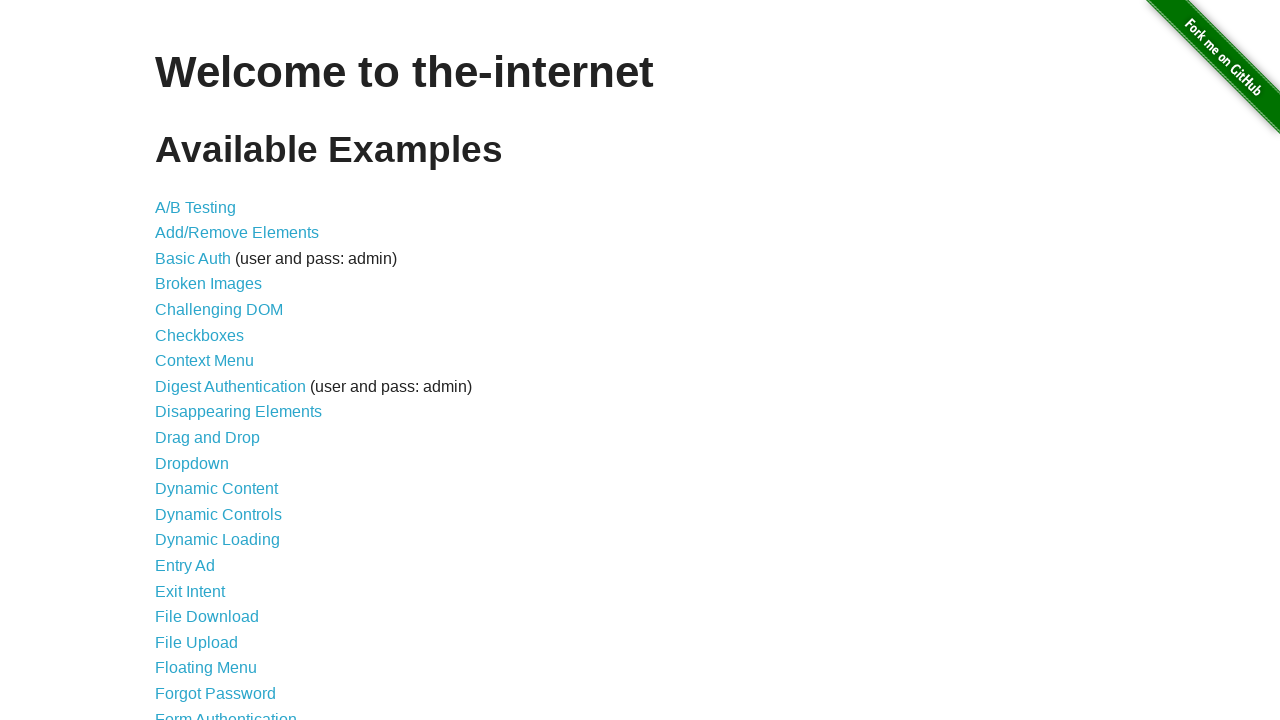

jQuery Growl library fully loaded and ready
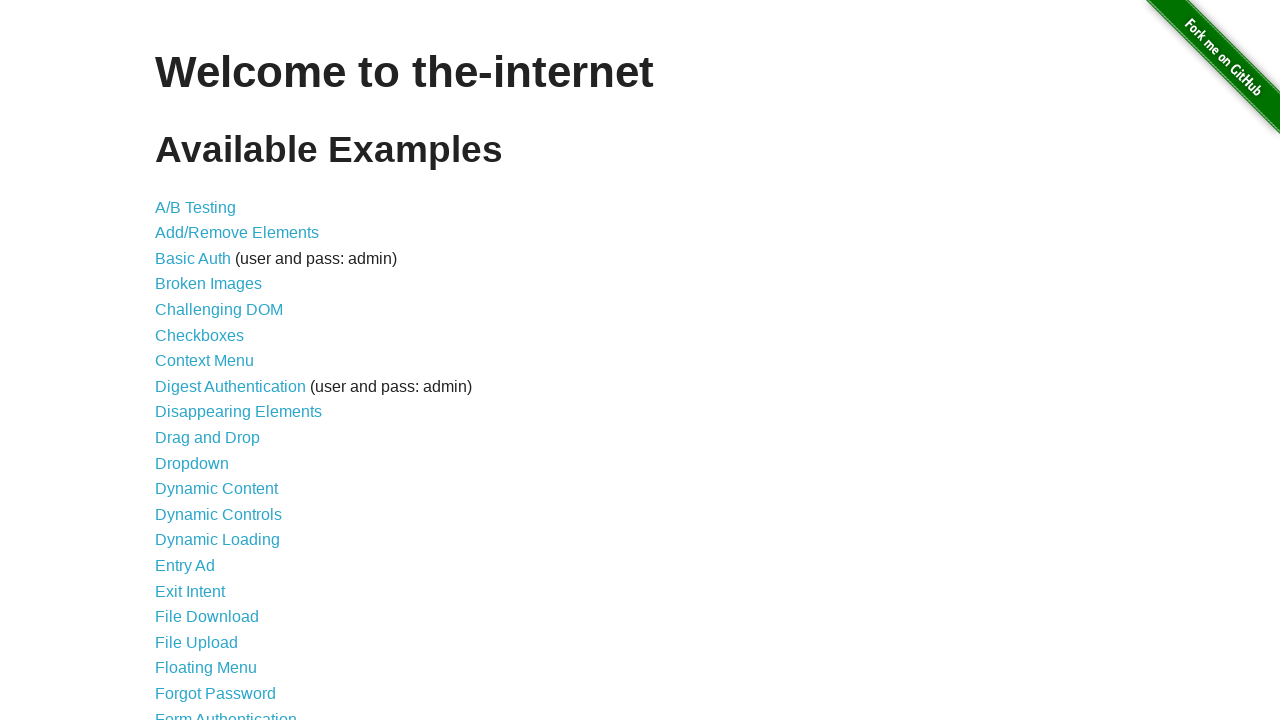

Displayed growl notification with title 'GET' and message '/'
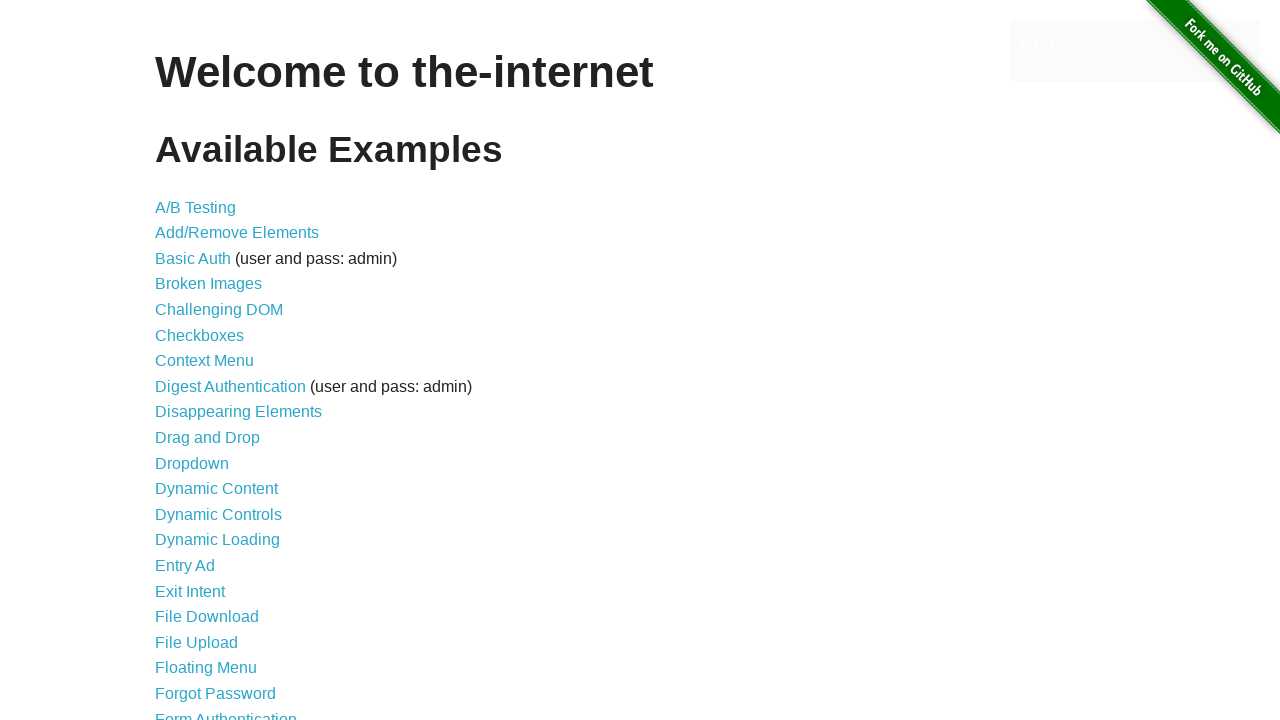

Growl notification element appeared on the page
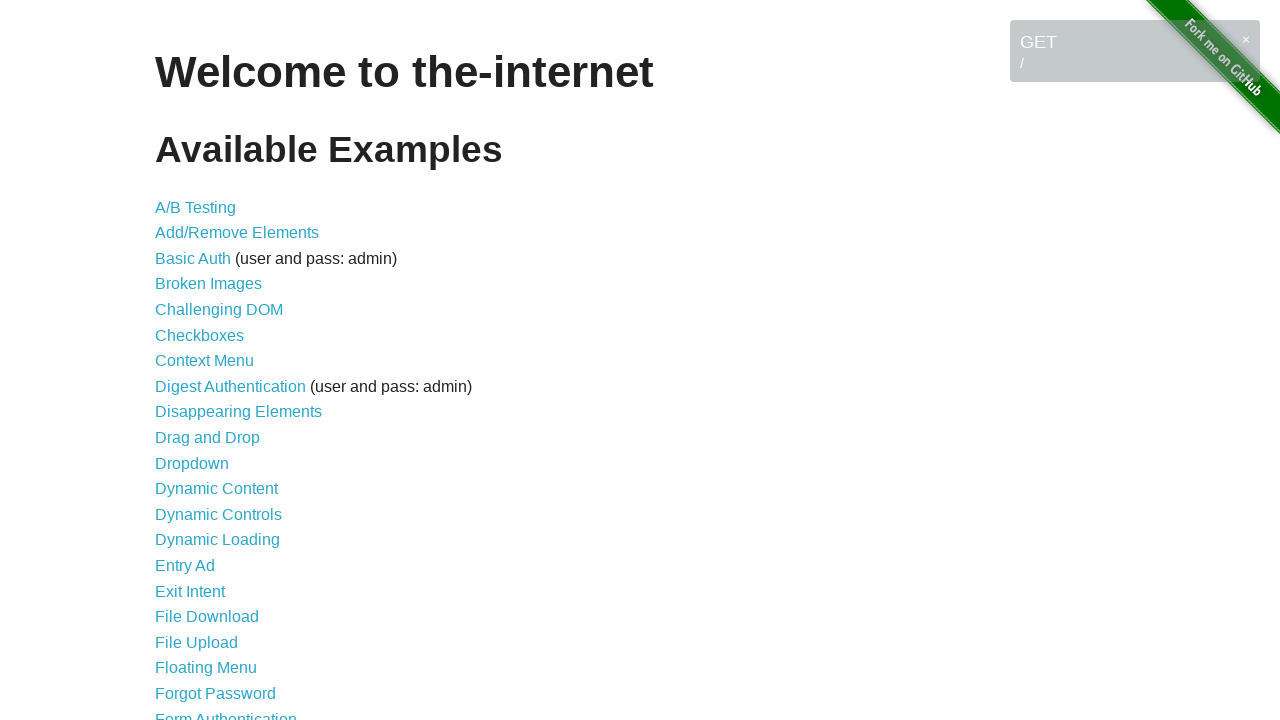

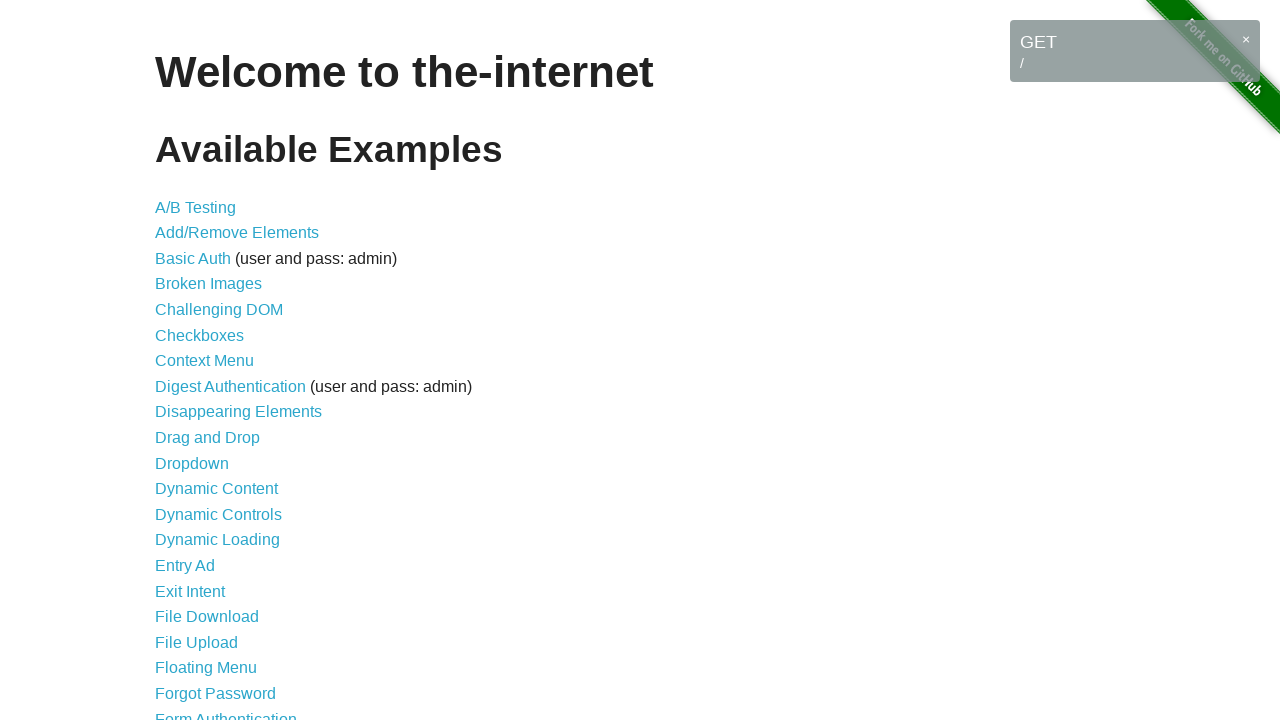